Tests JavaScript confirm dialog handling by clicking a button inside an iframe, dismissing the alert, and verifying the result text

Starting URL: https://www.w3schools.com/js/tryit.asp?filename=tryjs_confirm

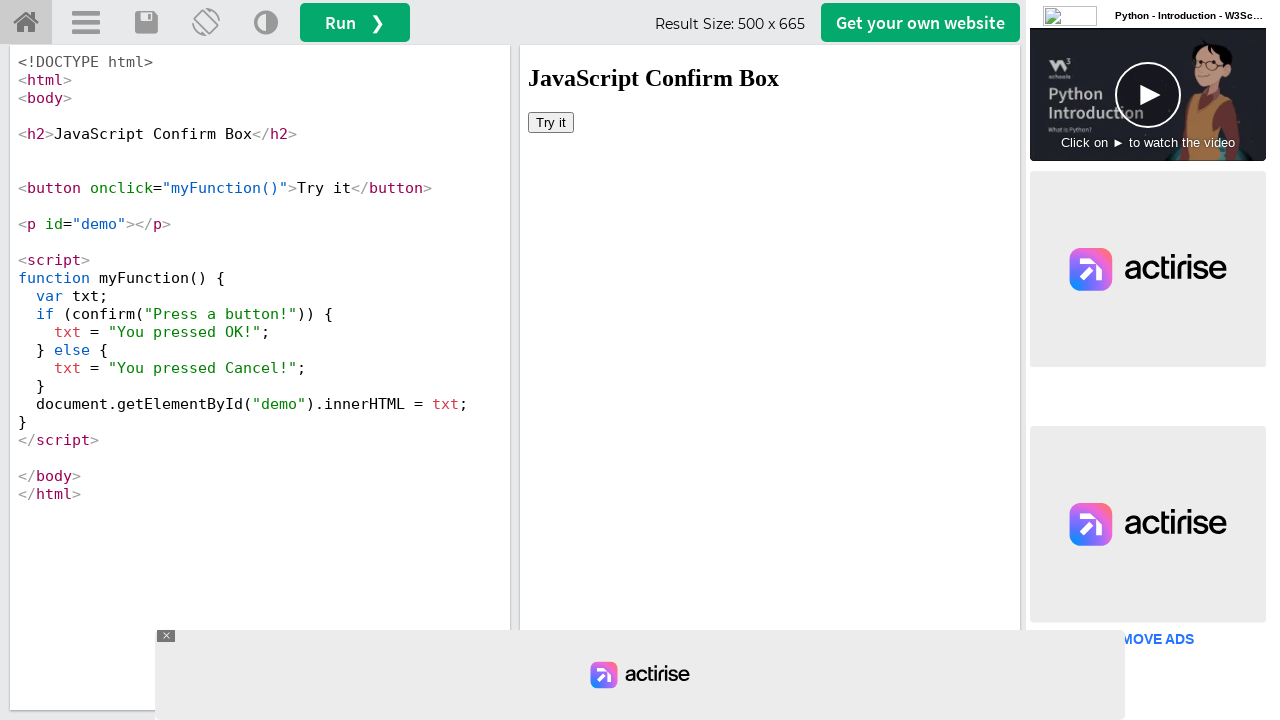

Located iframe with ID 'iframeResult'
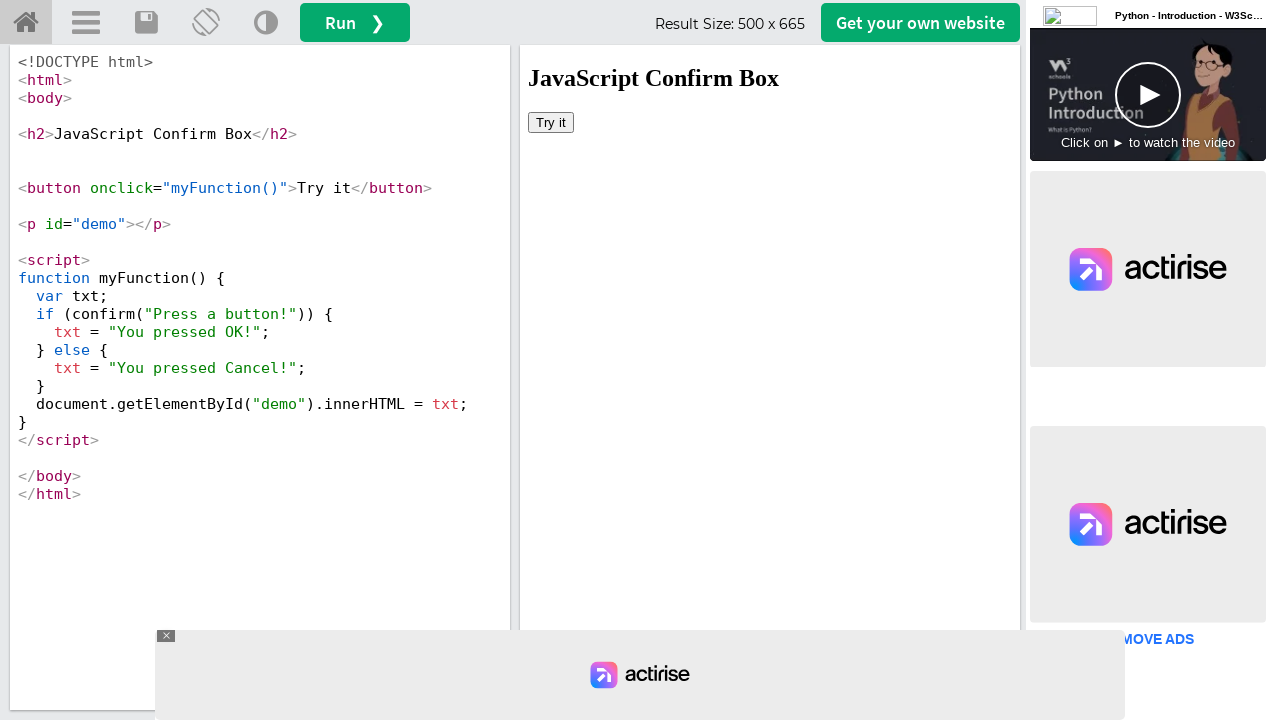

Clicked 'Try it' button inside iframe to trigger confirm dialog at (551, 122) on iframe#iframeResult >> internal:control=enter-frame >> button:has-text('Try it')
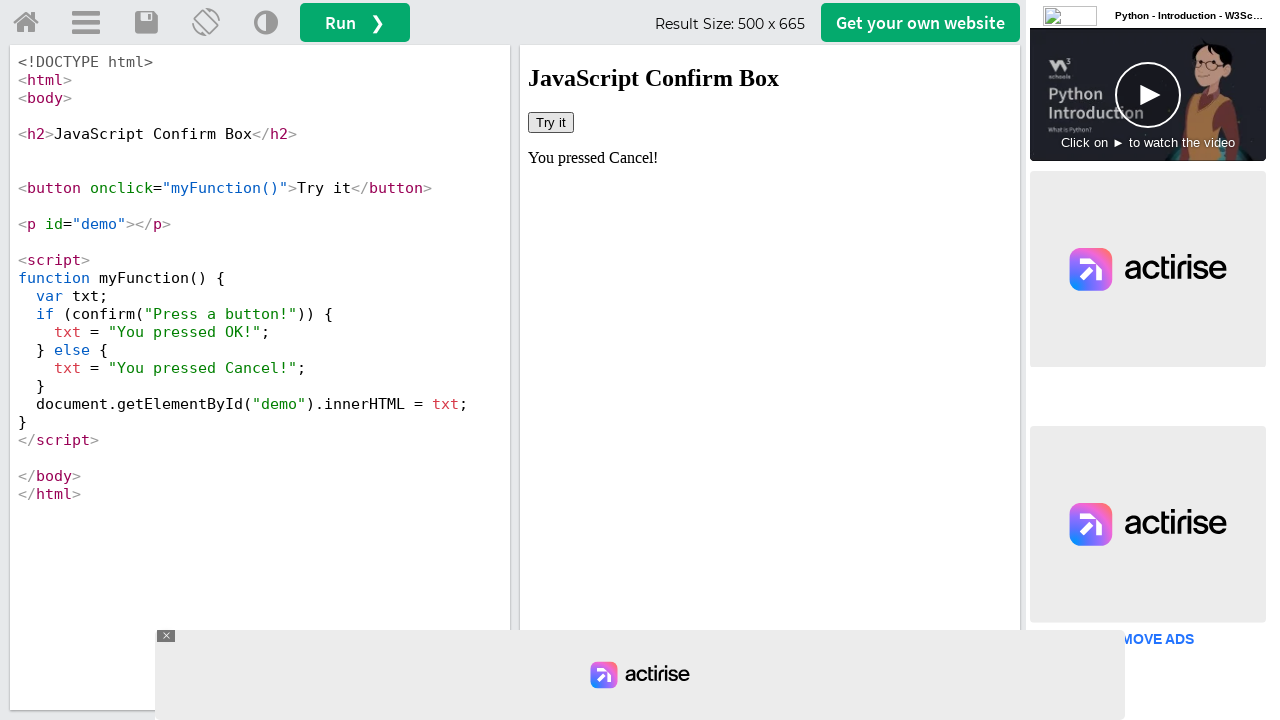

Set up dialog handler to dismiss confirm dialog
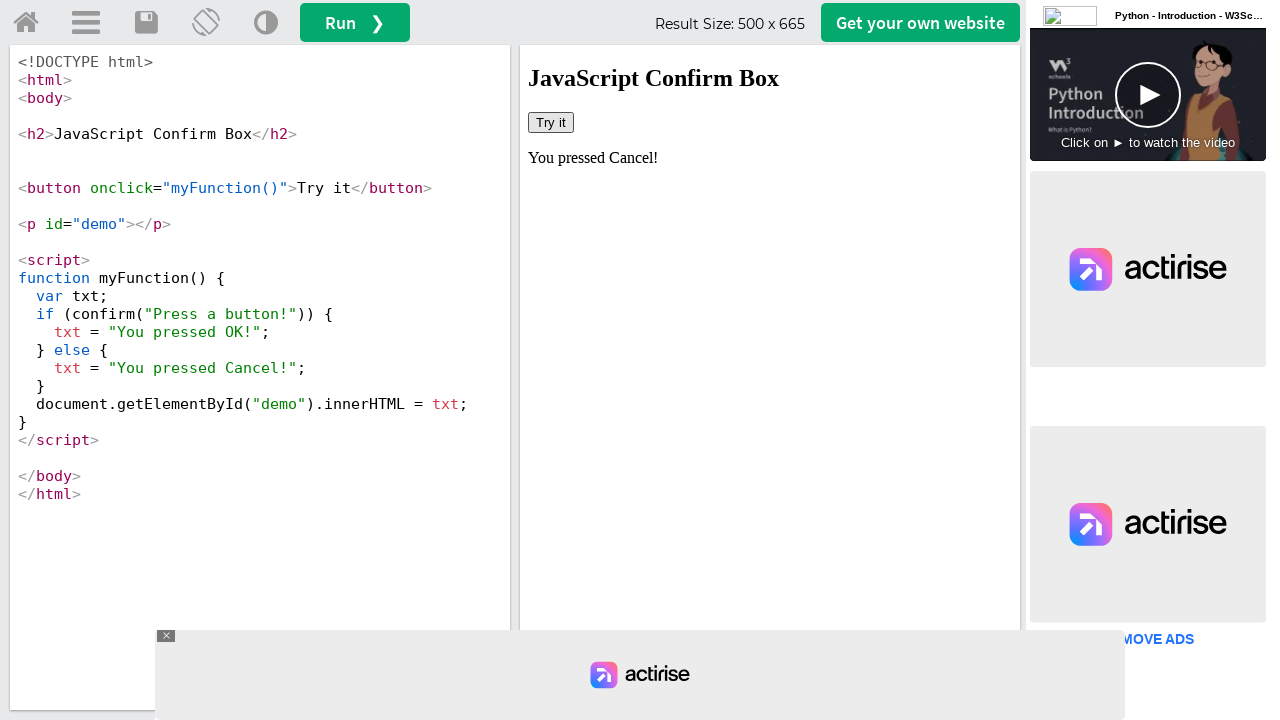

Retrieved result text from #demo element
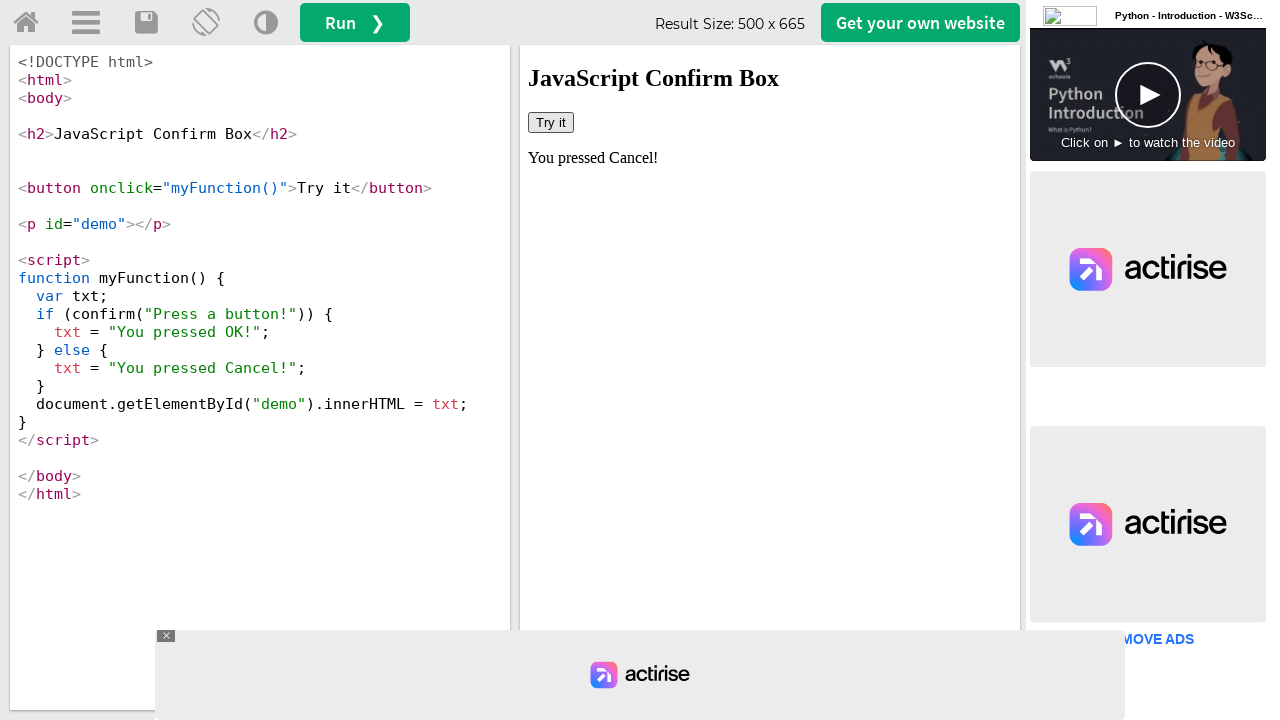

Printed result text: You pressed Cancel!
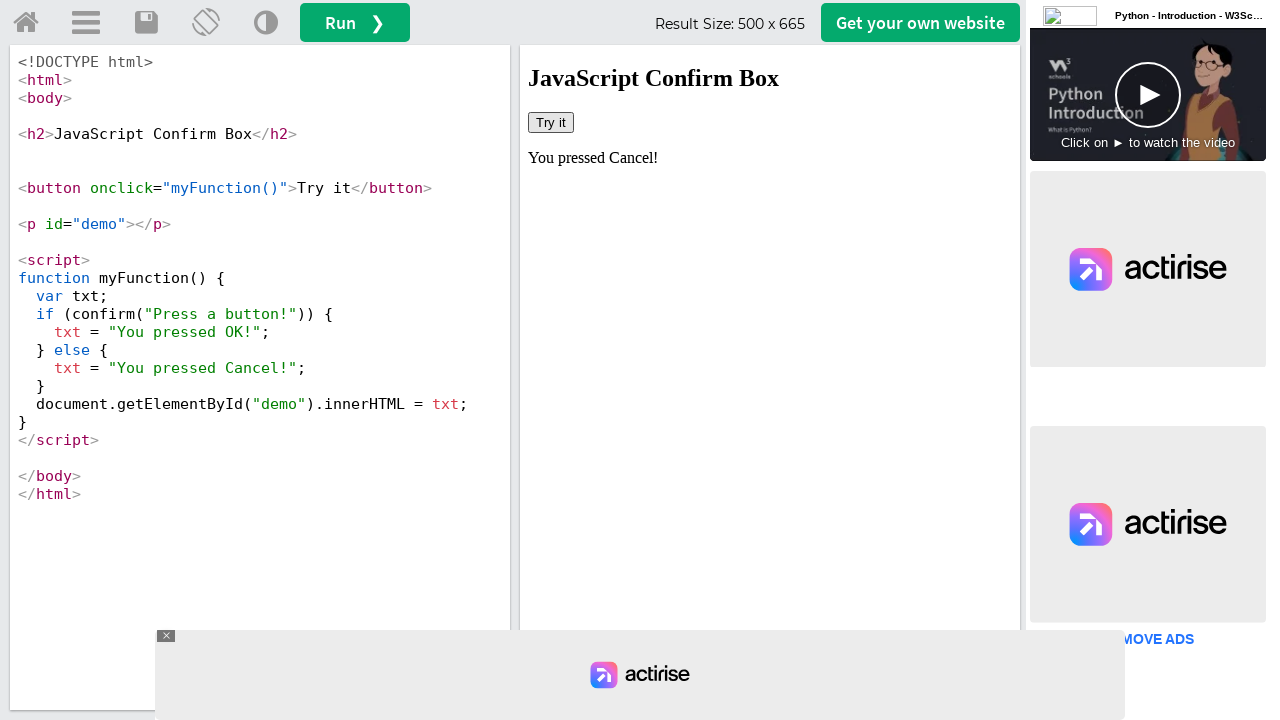

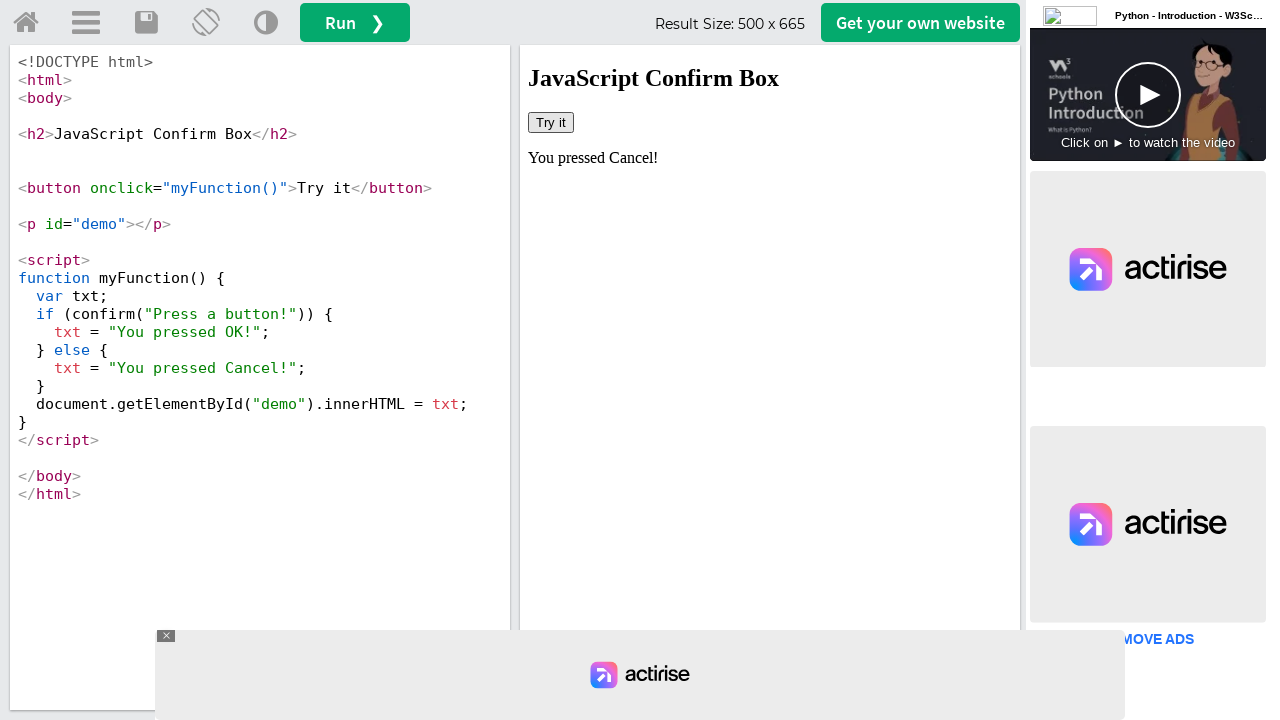